Tests browser window and tab handling by clicking buttons that open new tabs and windows, switching between them, reading content, and closing them.

Starting URL: https://demoqa.com/browser-windows

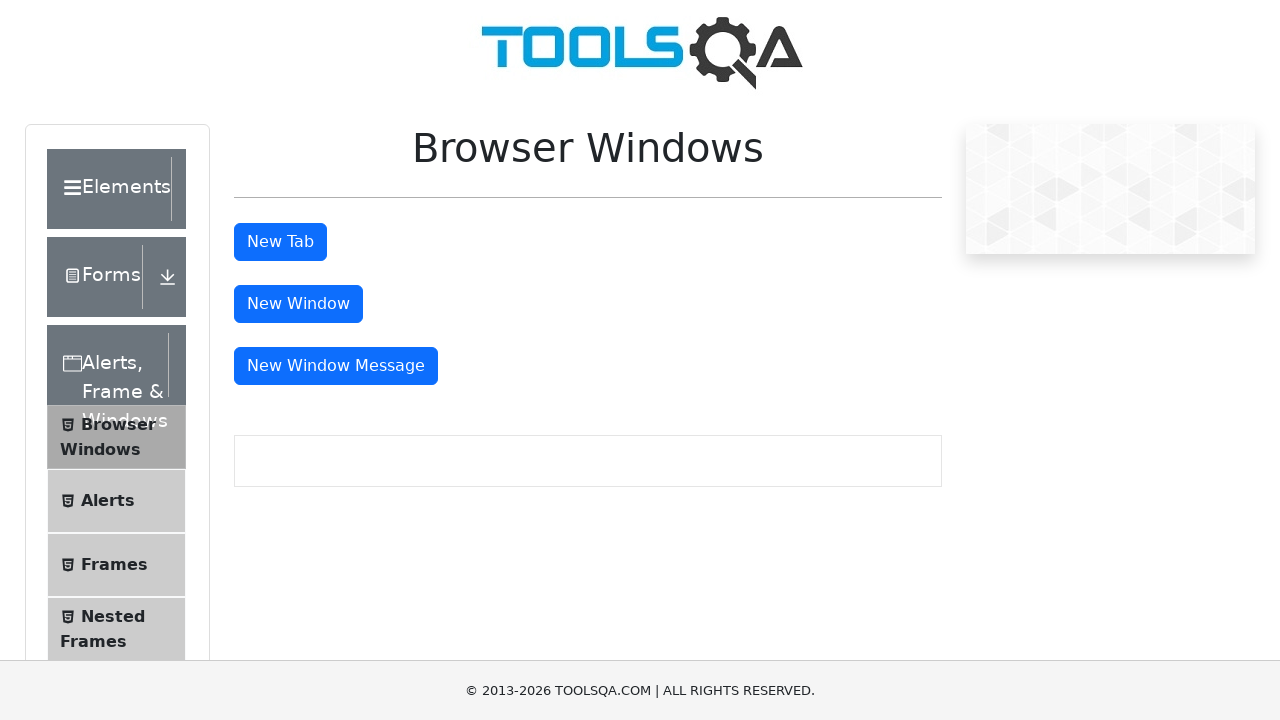

Scrolled 'New Tab' button into view
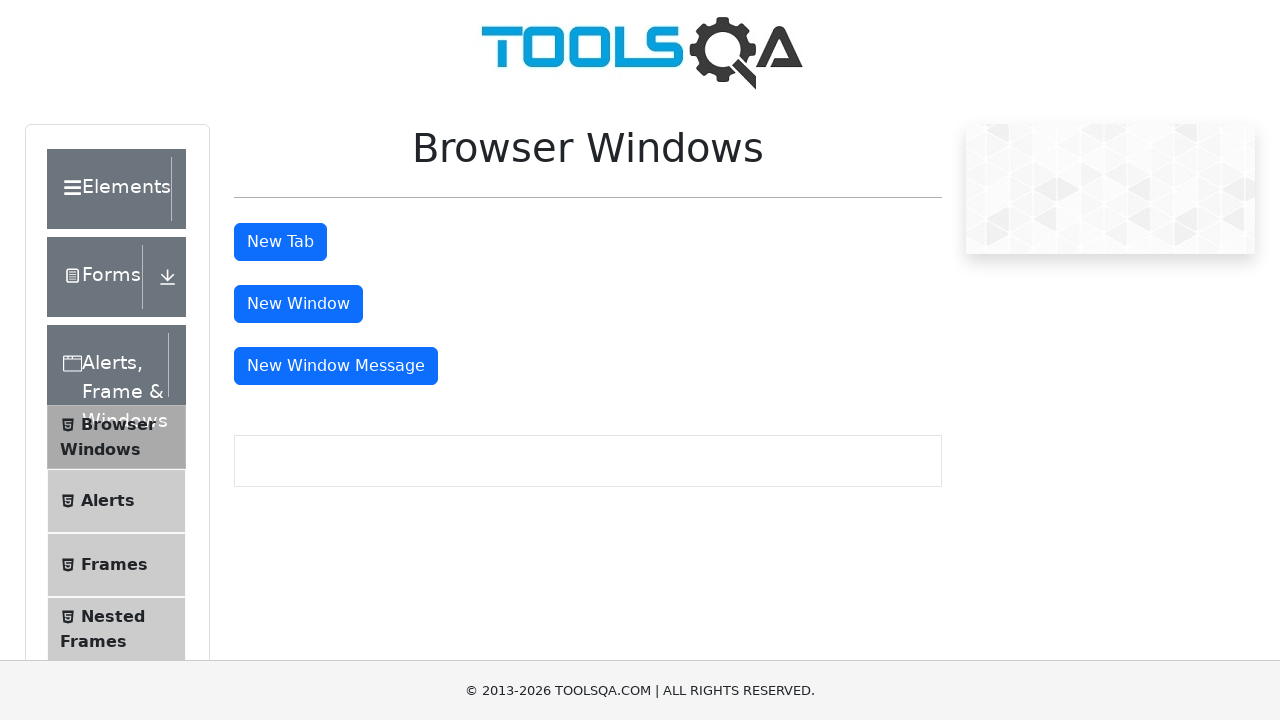

Clicked 'New Tab' button to open new tab at (280, 242) on xpath=//button[@id='tabButton']
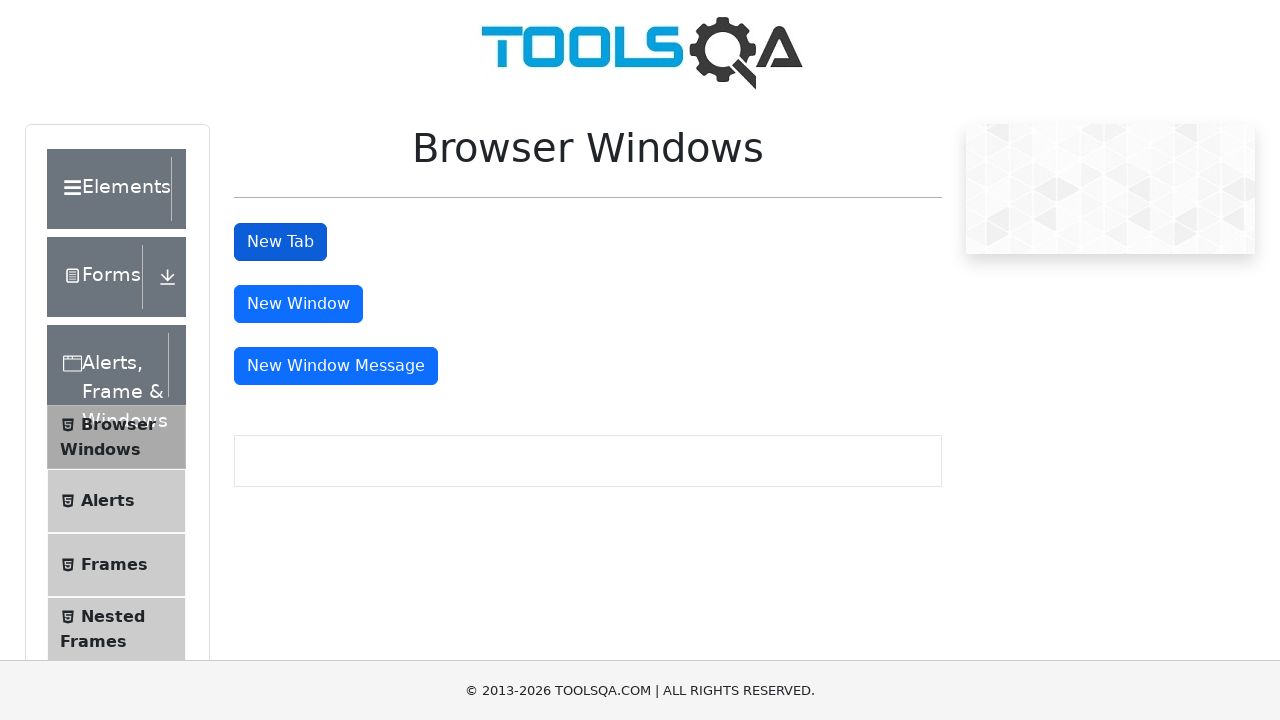

New tab loaded and ready
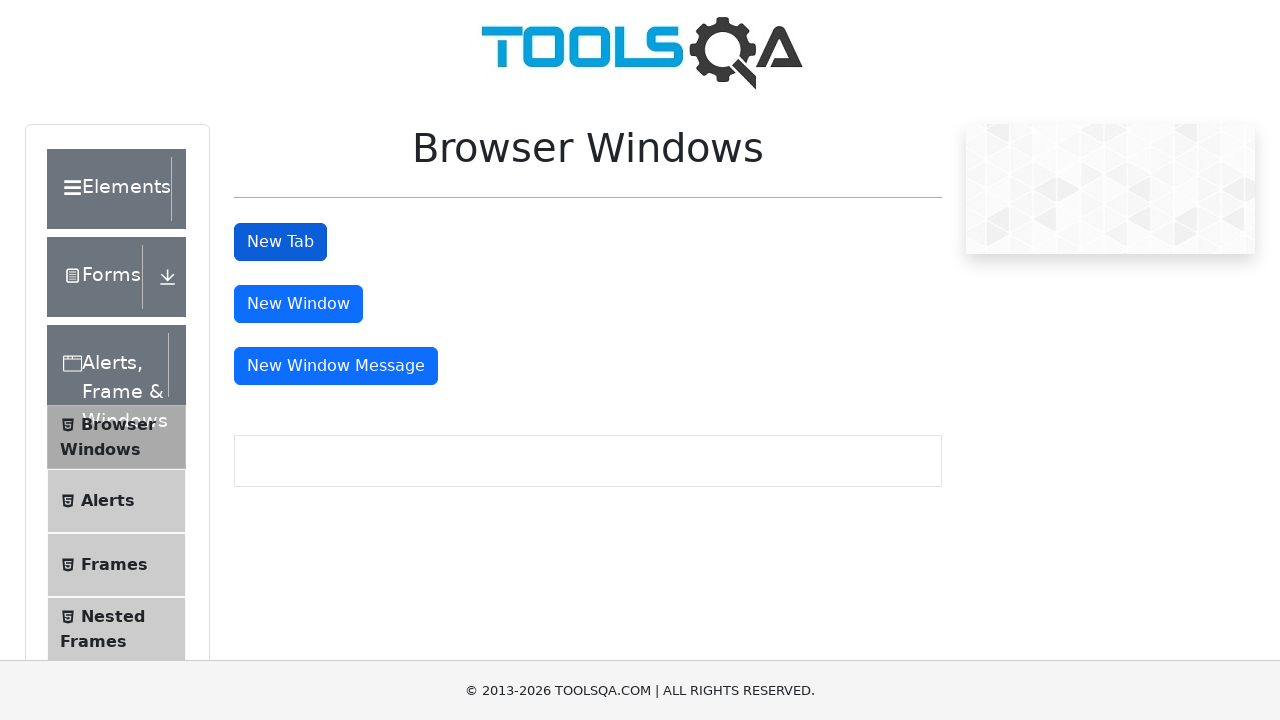

Sample heading element loaded in new tab
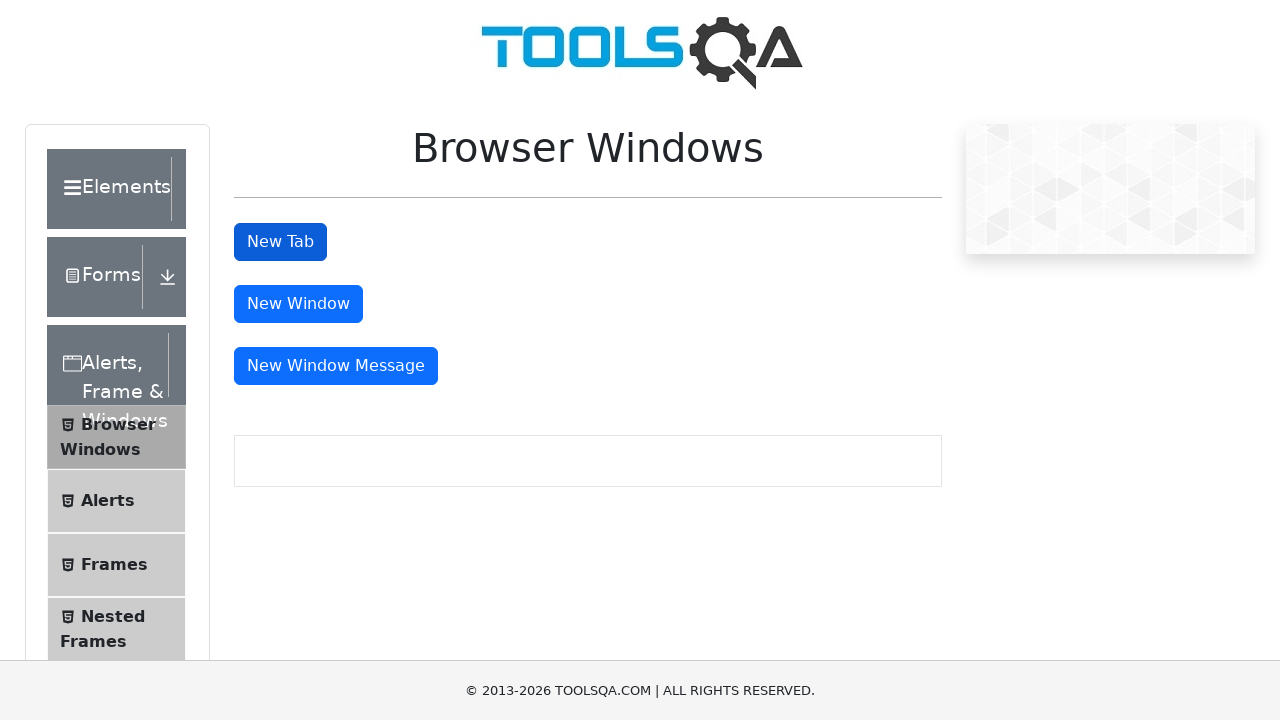

Read header text from new tab: 'This is a sample page'
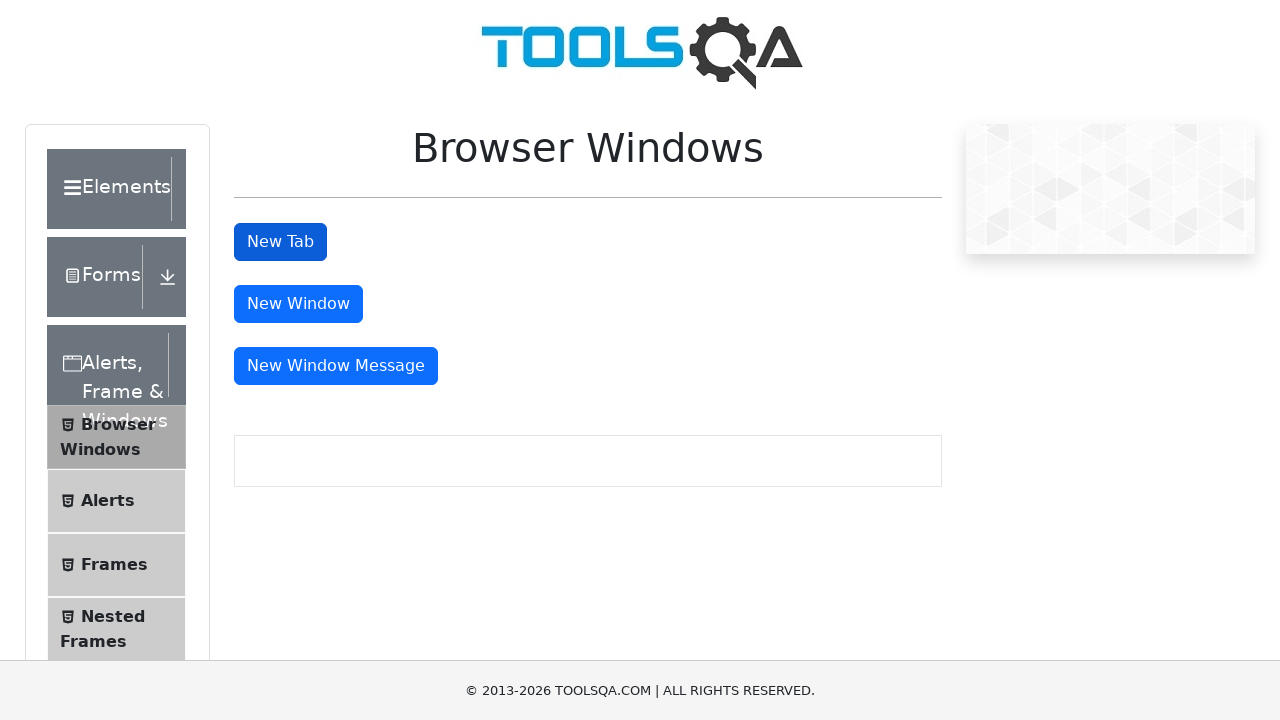

Closed new tab
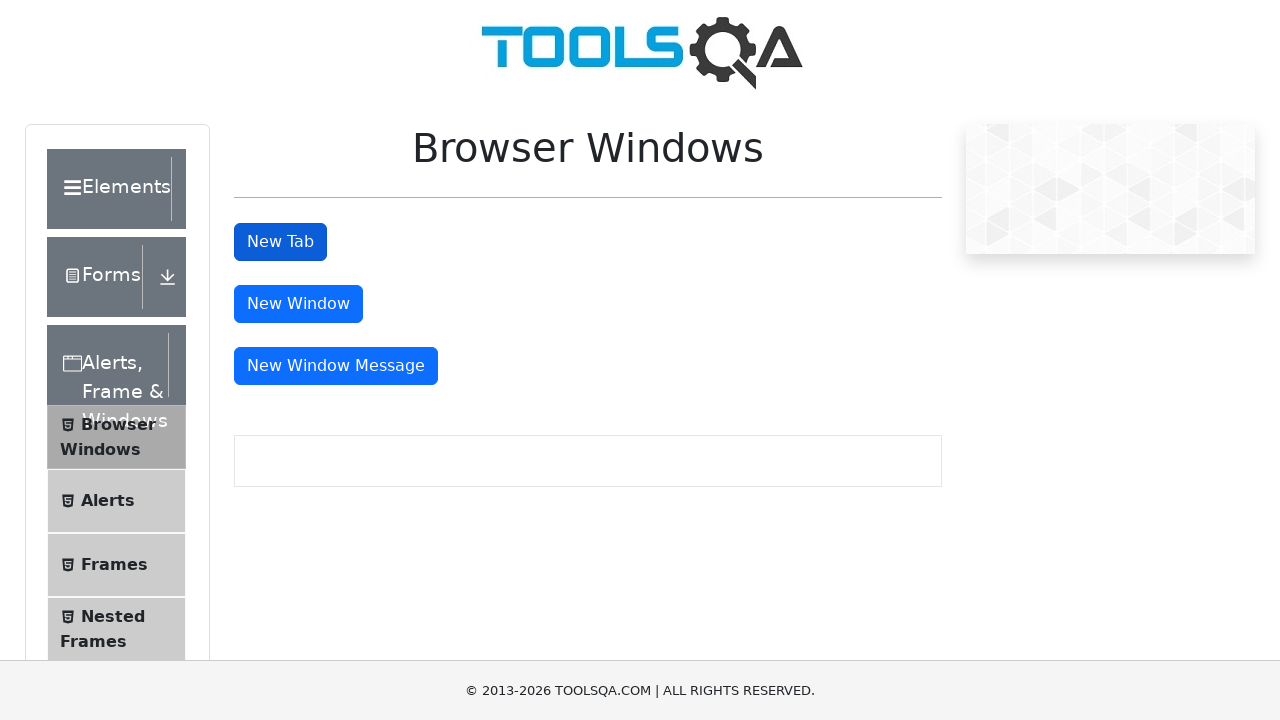

Scrolled 'New Window' button into view
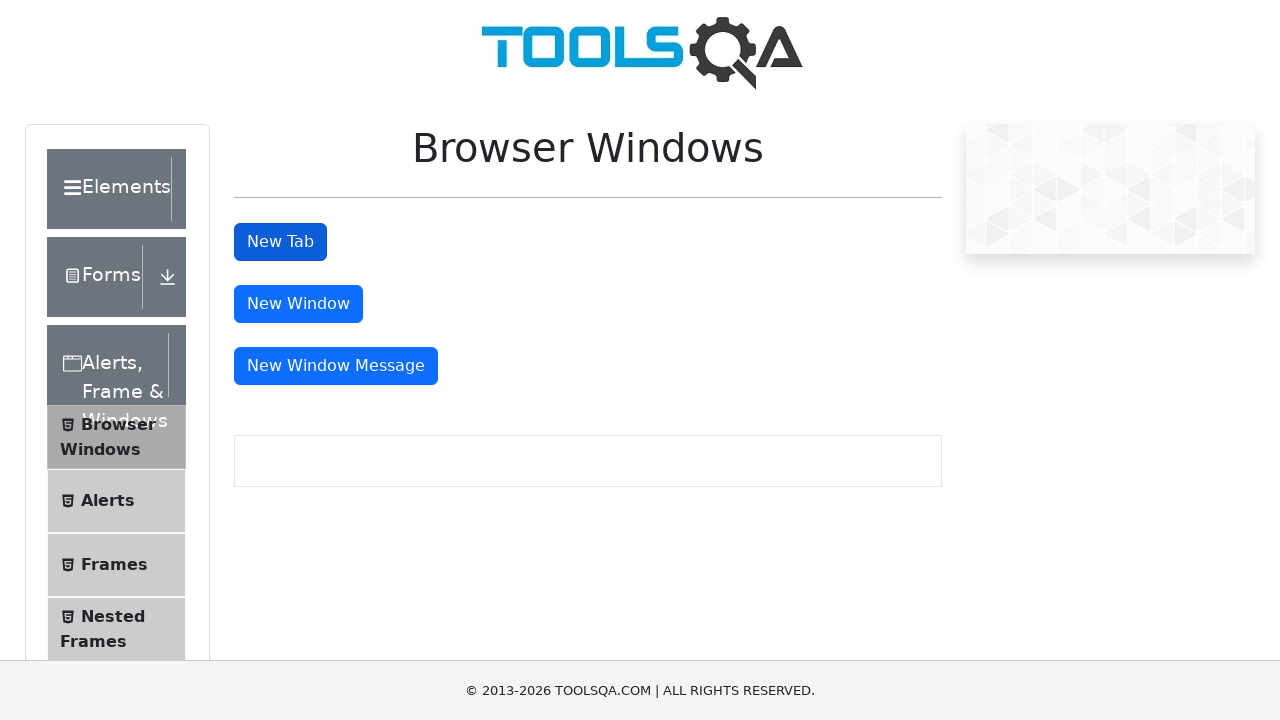

Clicked 'New Window' button to open new window at (298, 304) on #windowButton
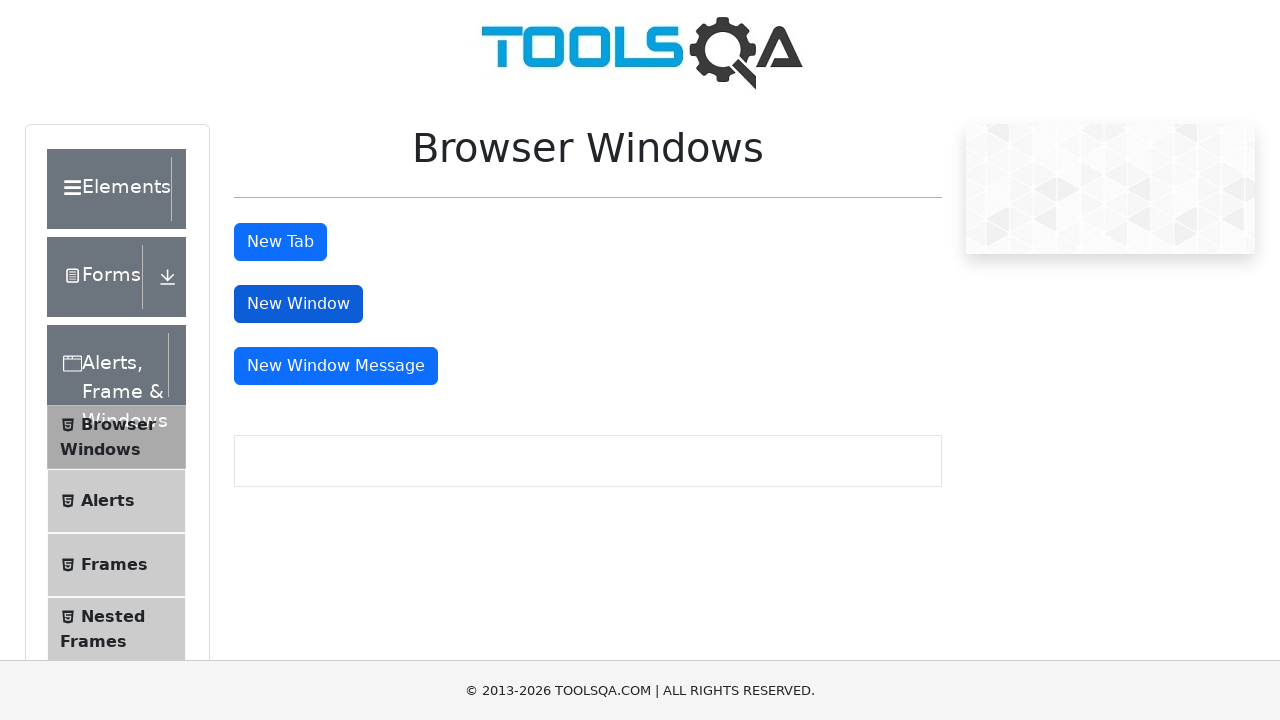

New window loaded and ready
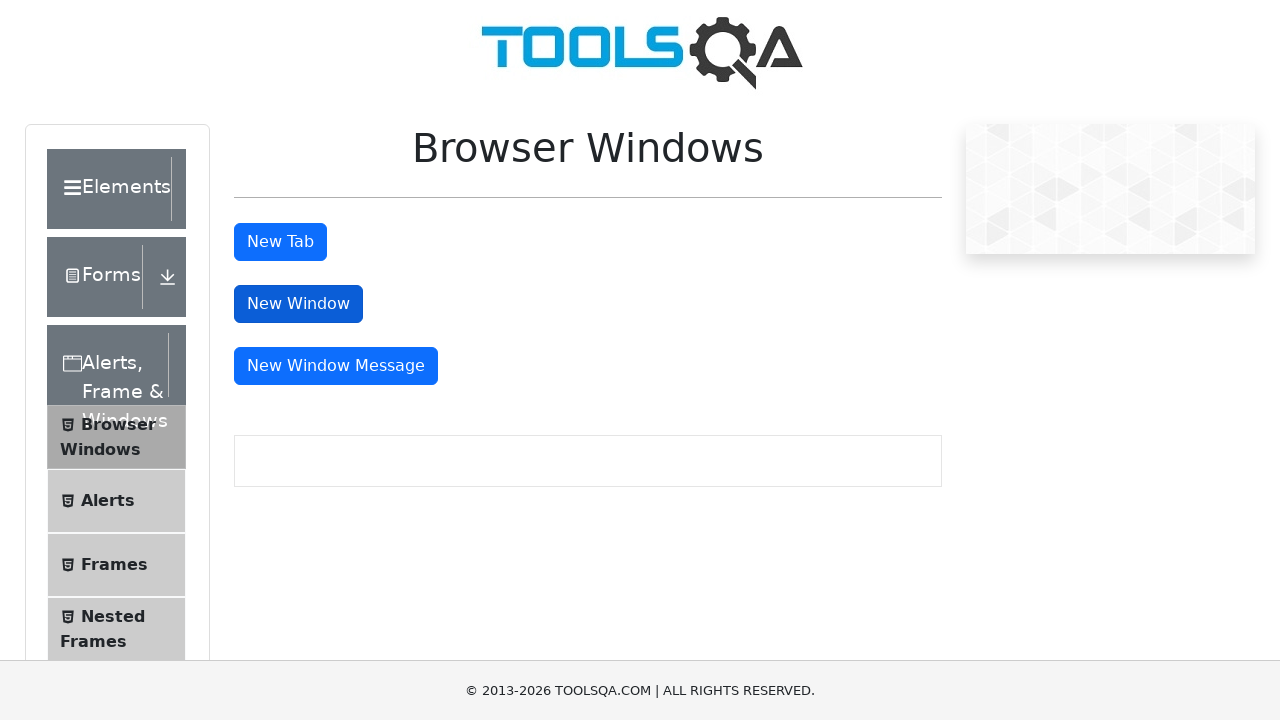

Closed new window
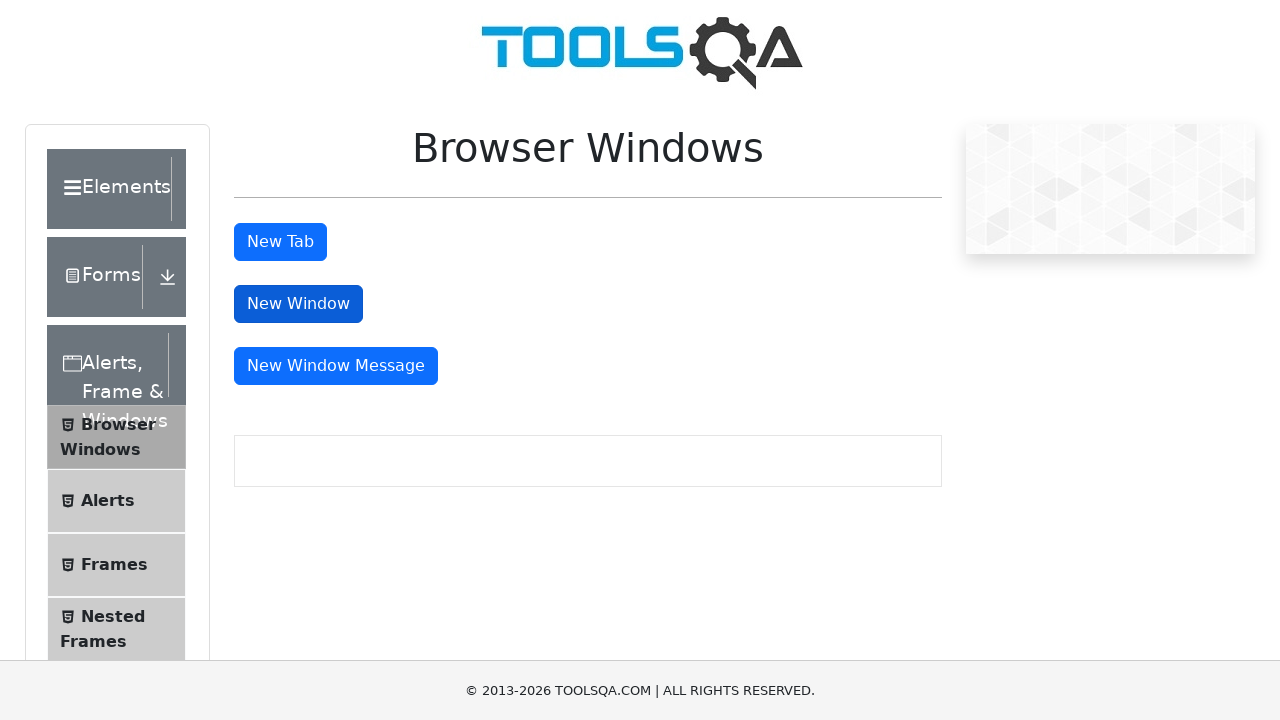

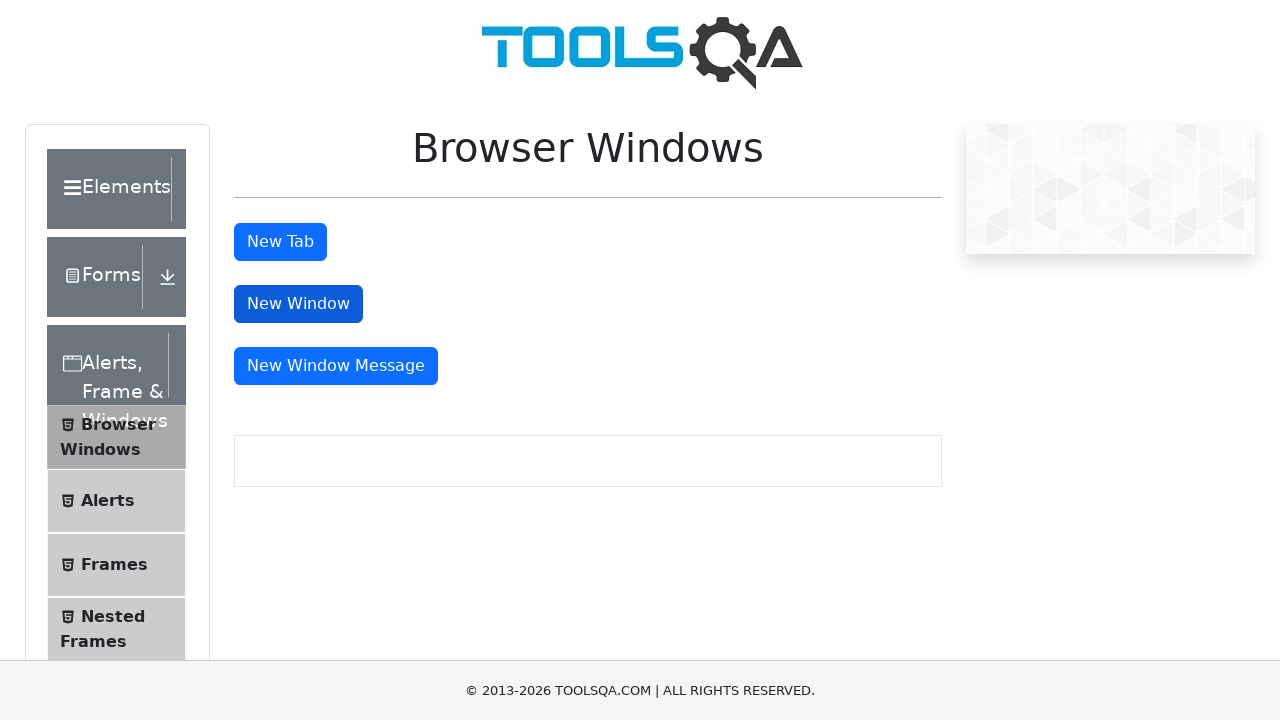